Tests the auto-suggest functionality on a bus booking website by typing a partial city name and selecting a city from the dropdown suggestions

Starting URL: https://www.apsrtconline.in/oprs-web/

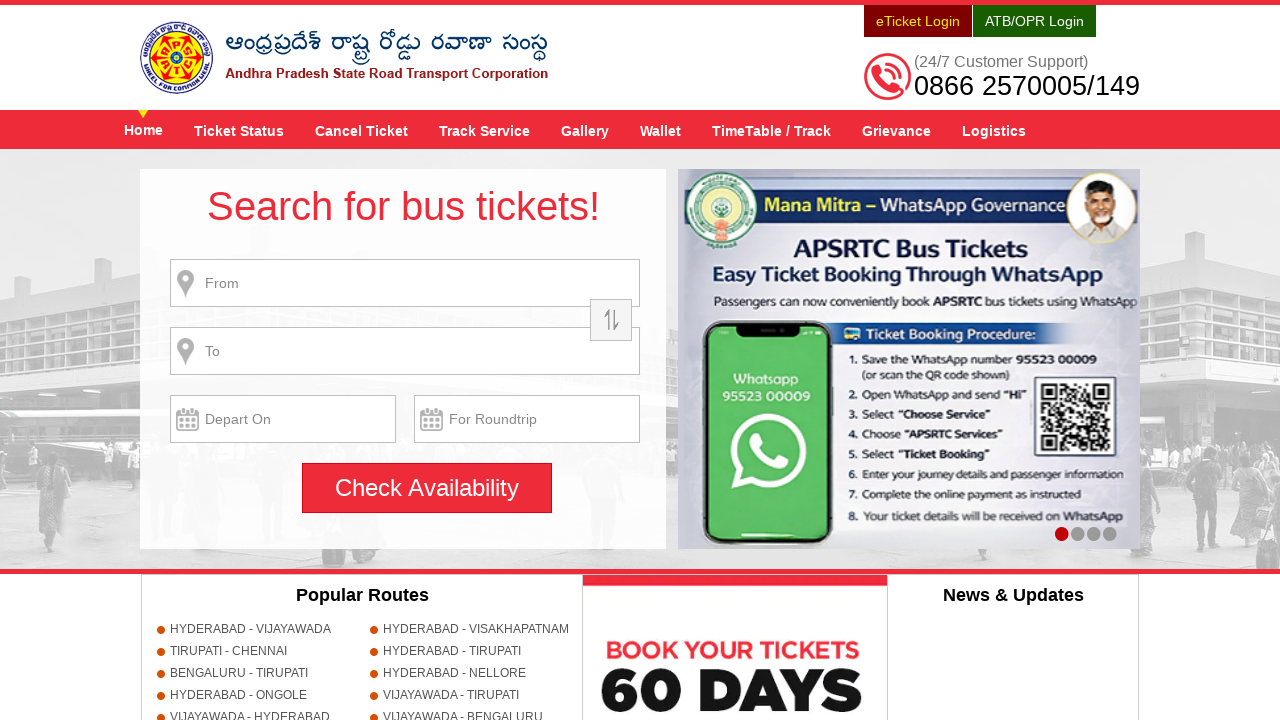

Clicked on the 'from' place name input field at (405, 283) on #fromPlaceName
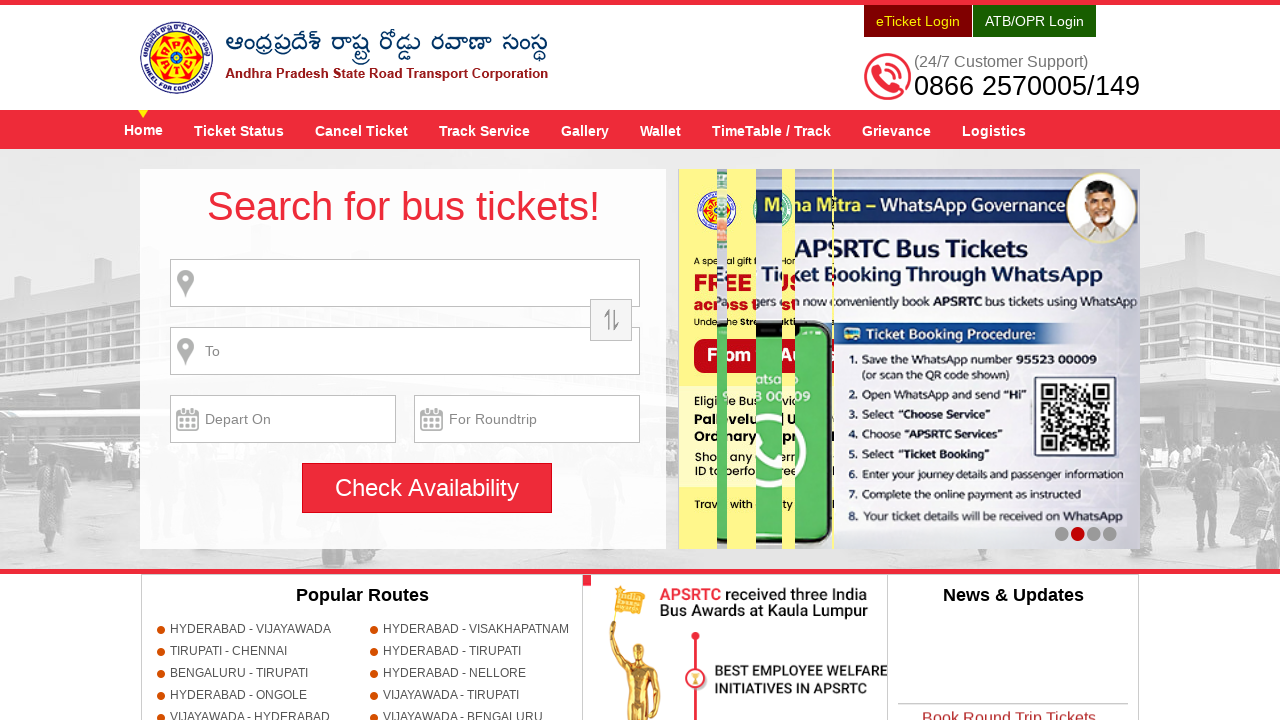

Typed 'tiru' in the from place field to trigger auto-suggestions on #fromPlaceName
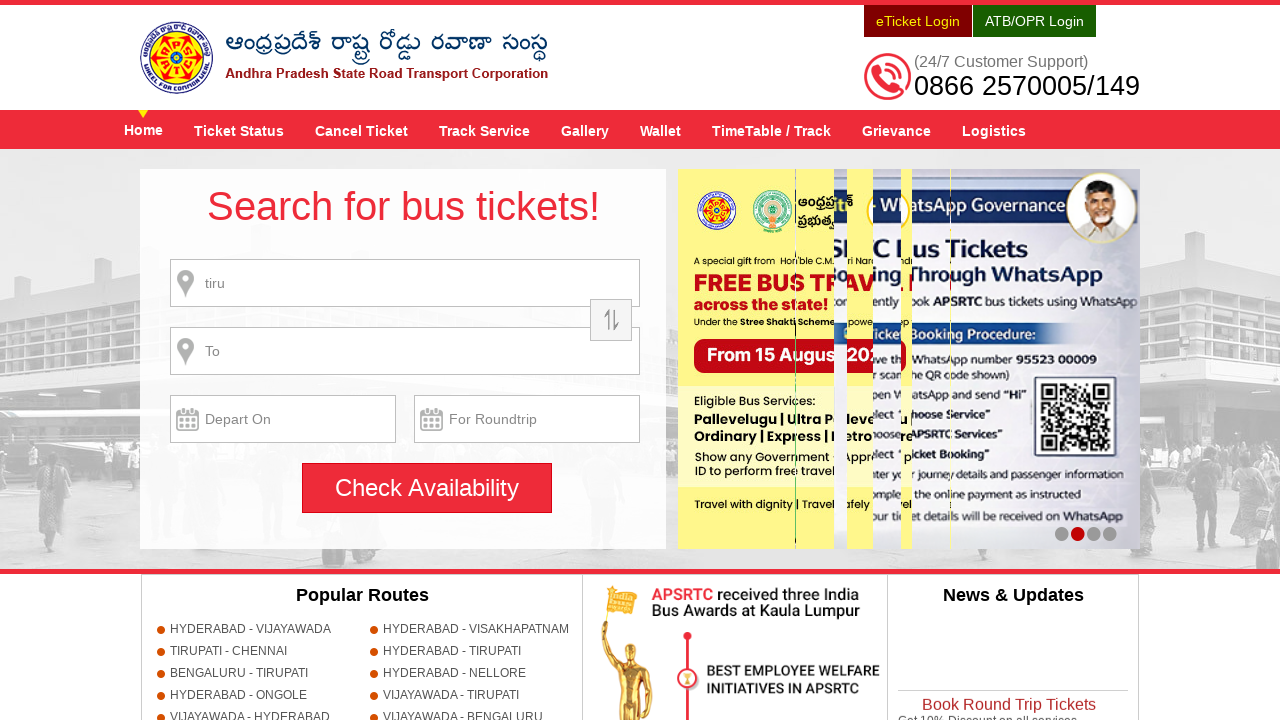

Auto-suggest dropdown appeared with suggestions
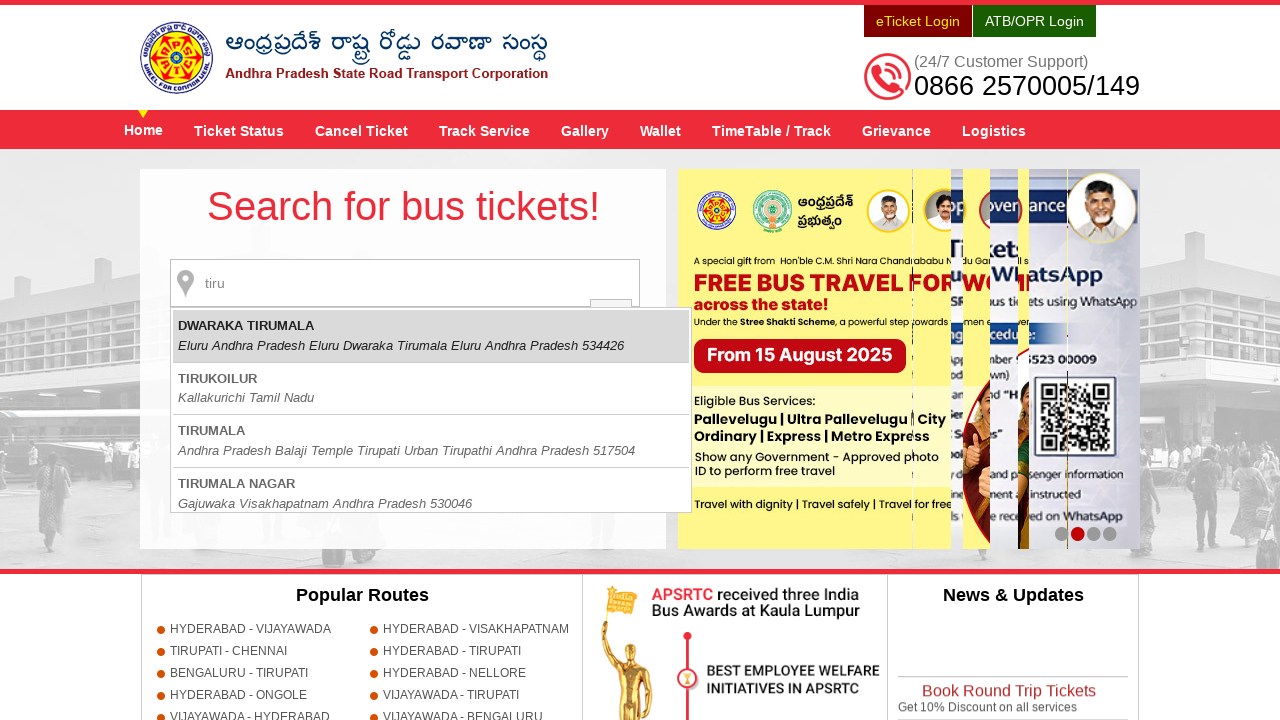

Selected 'TIRUPATHI' from the auto-suggest dropdown at (431, 441) on li.ui-menu-item a:has-text('TIRUPATHI')
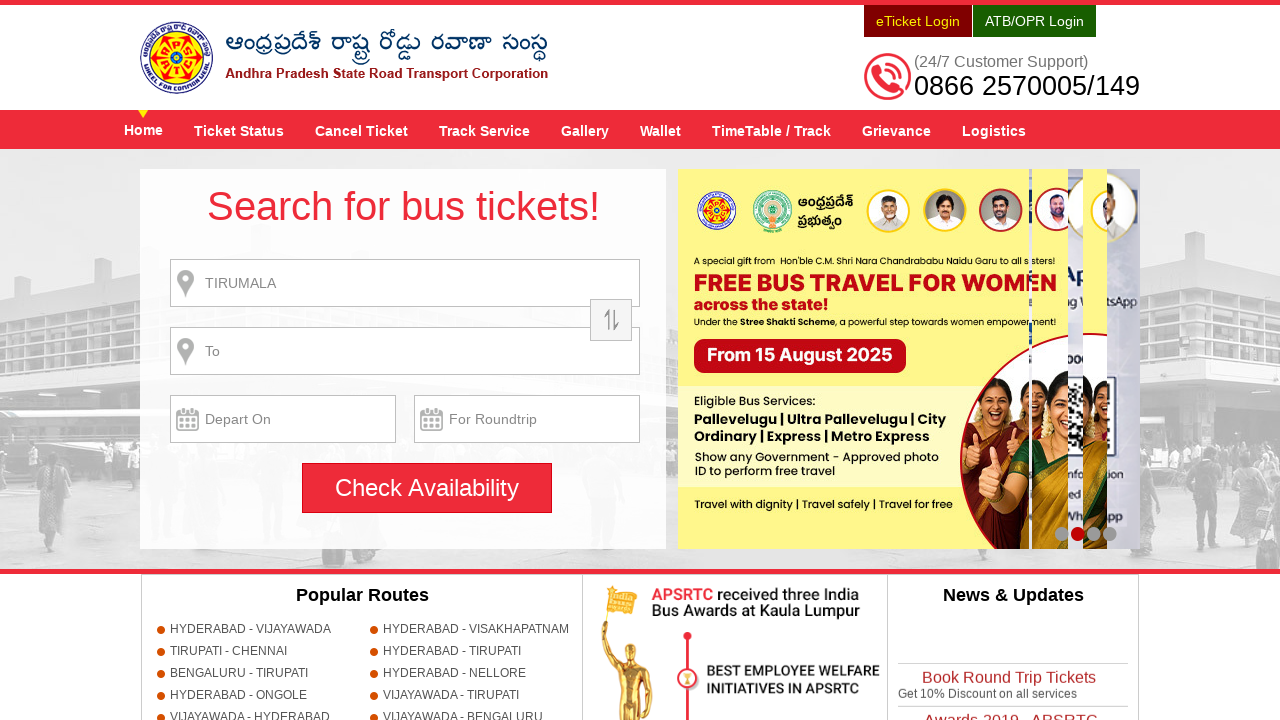

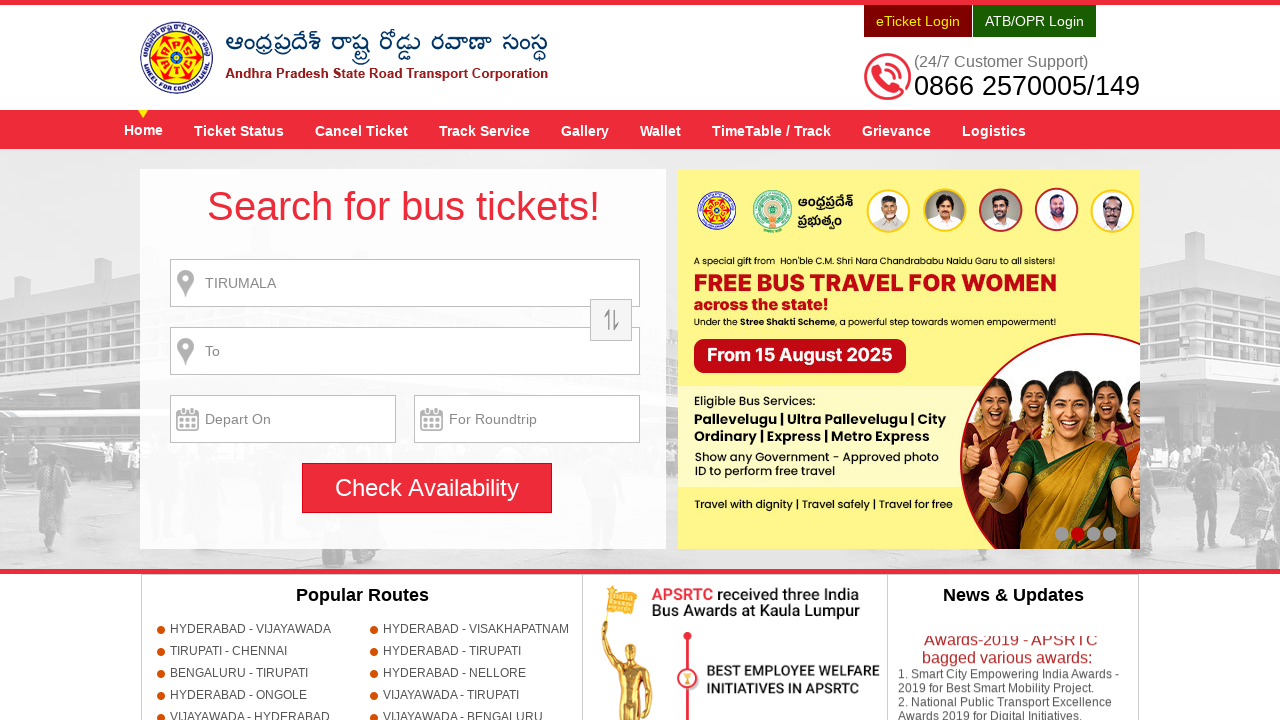